Tests adding a cucumber item to cart and applying a promo code

Starting URL: https://rahulshettyacademy.com/seleniumPractise/#/

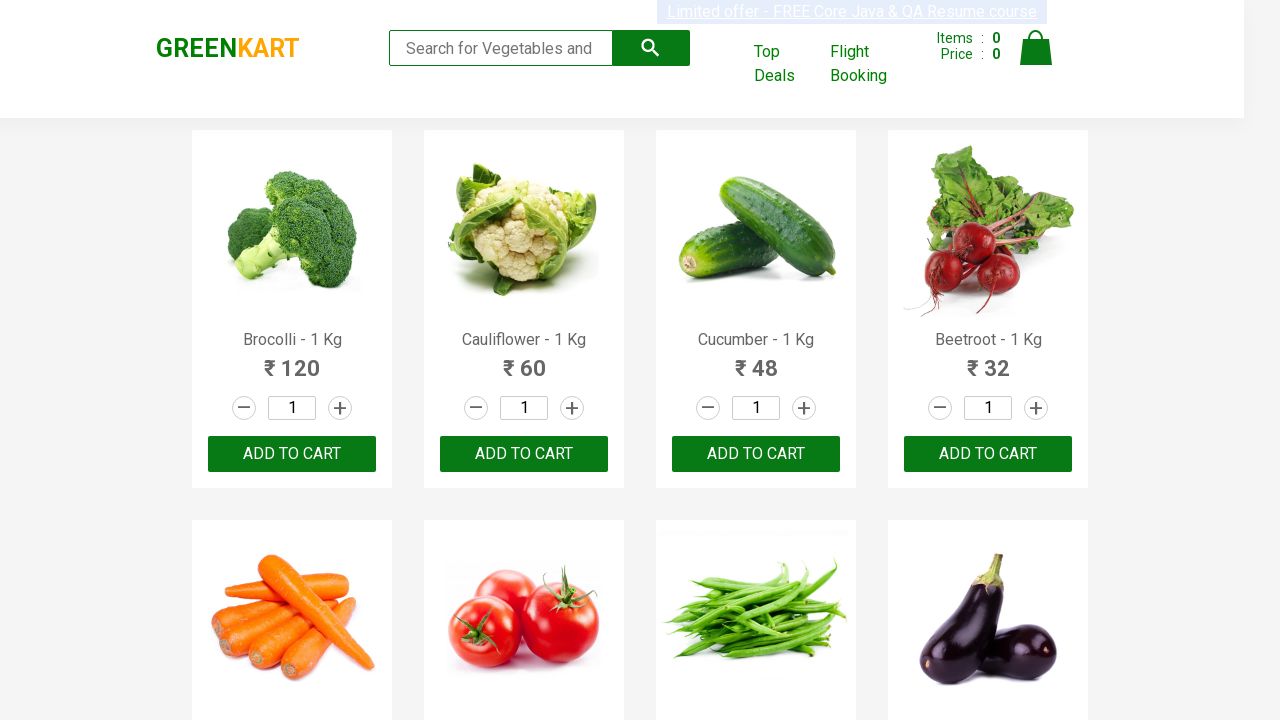

Clicked add to cart button for Cucumber - 1 Kg at (756, 408) on h4:has-text('Cucumber - 1 Kg') + * + div
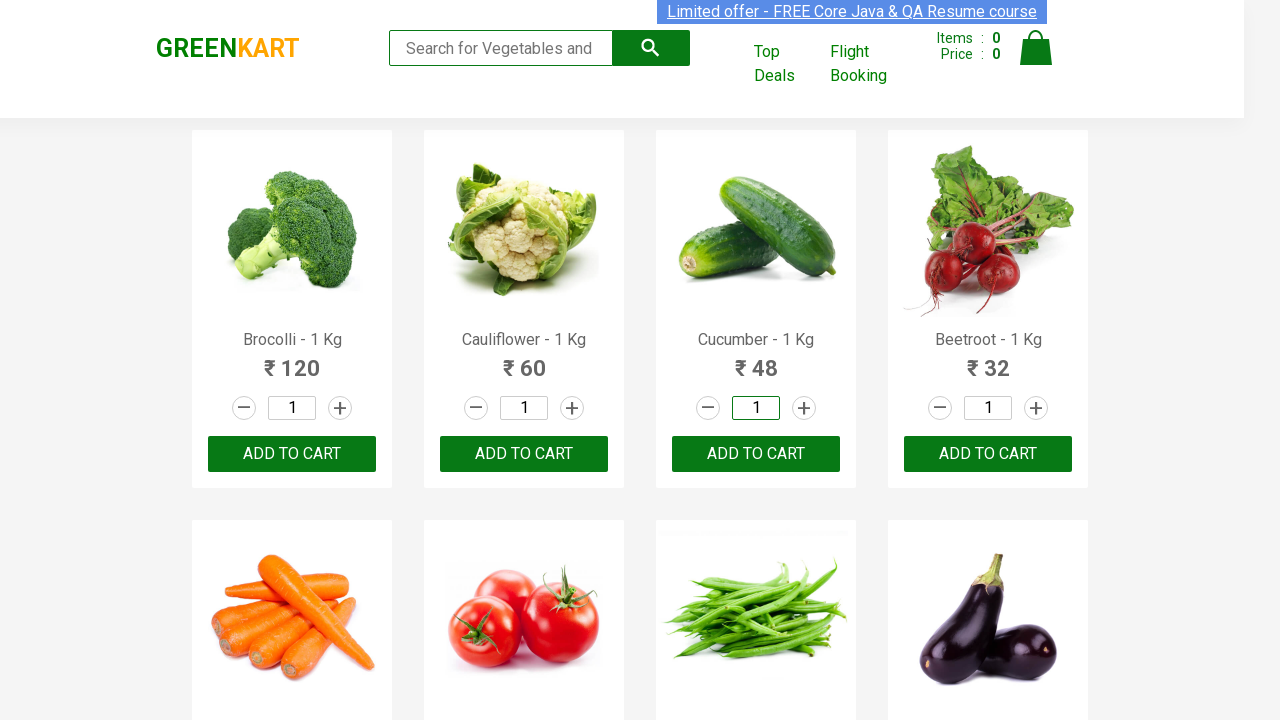

Clicked cart icon to open shopping cart at (1036, 59) on a.cart-icon
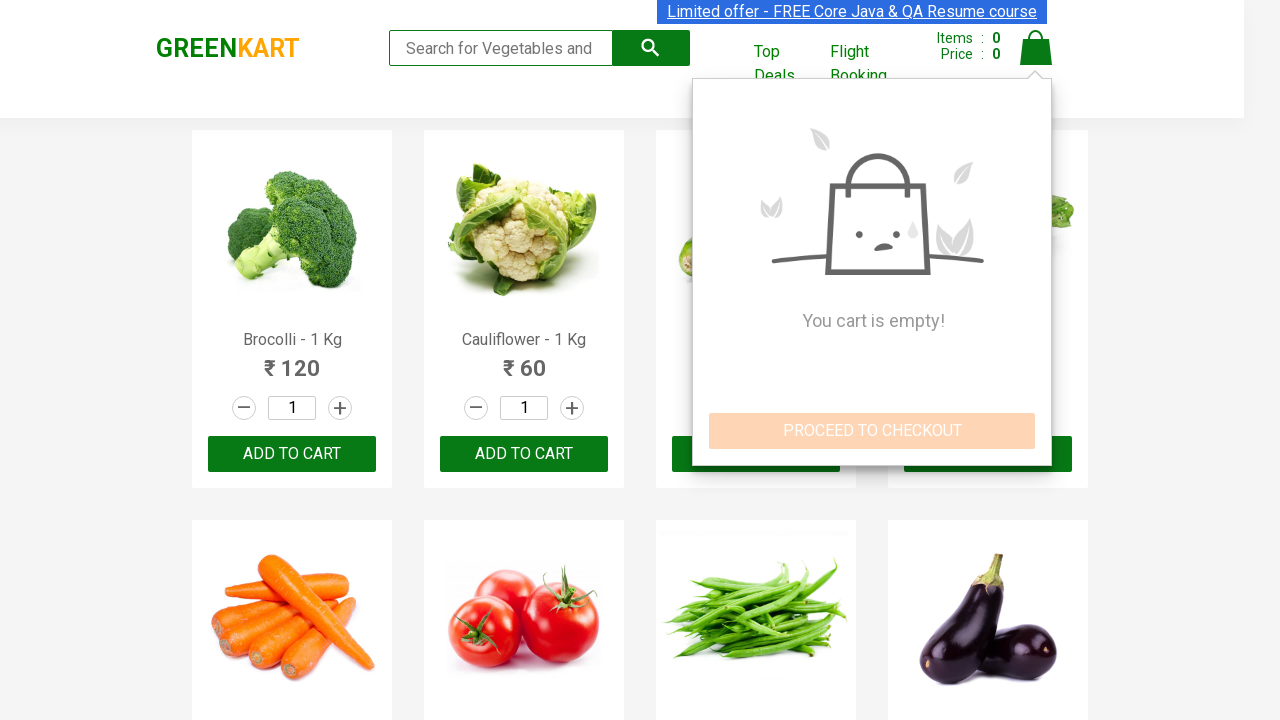

Clicked PROCEED TO CHECKOUT button at (872, 431) on button:has-text('PROCEED TO CHECKOUT')
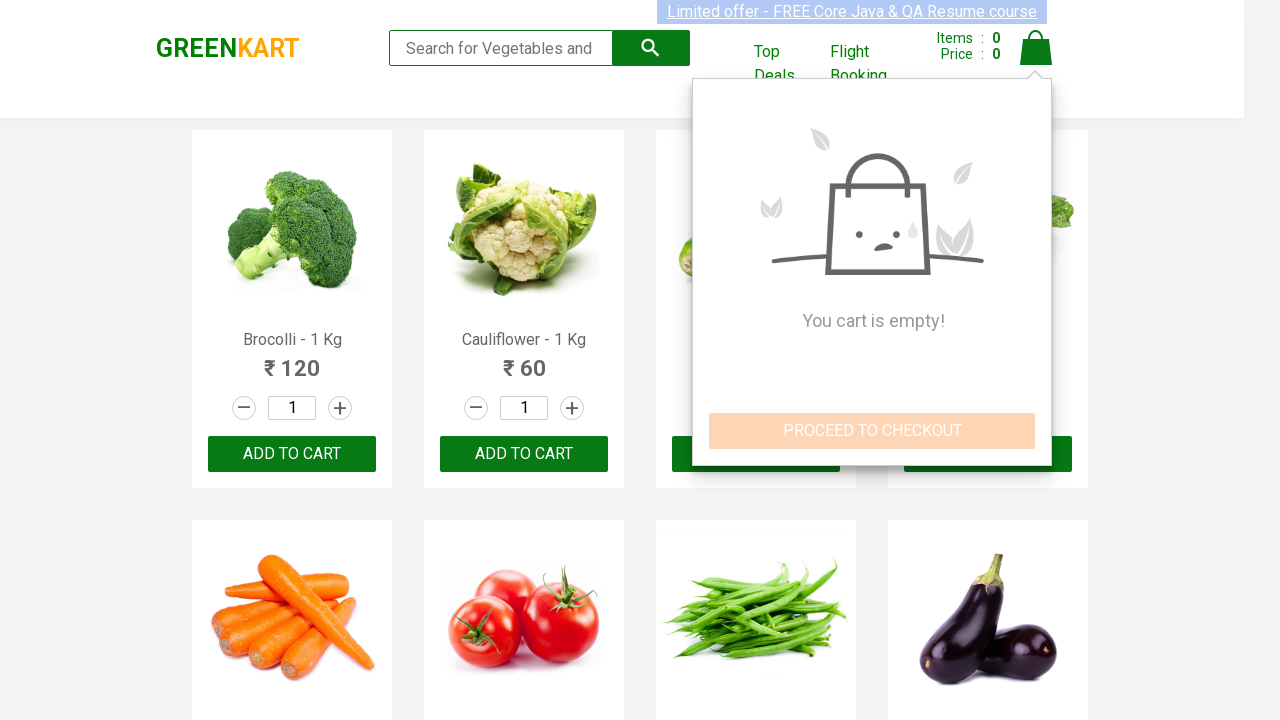

Filled promo code field with 'rahulshettyacademy' on input.promoCode
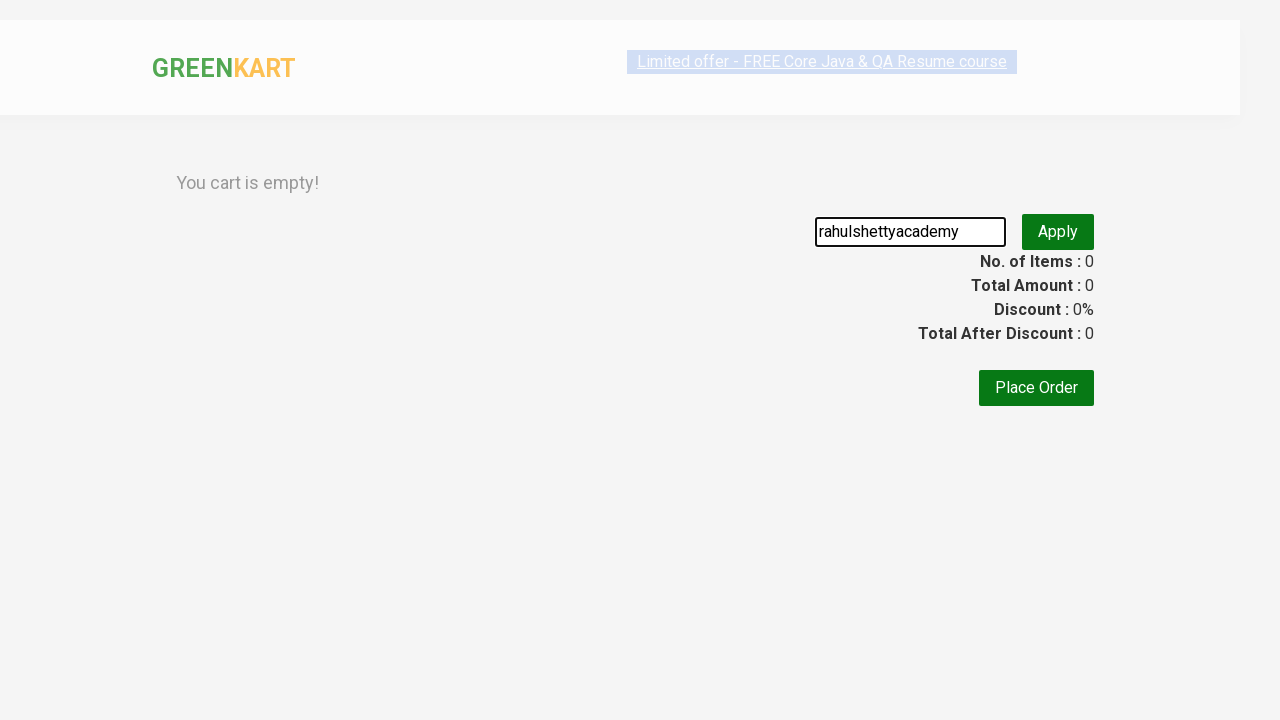

Clicked promo code apply button at (1058, 232) on button.promoBtn
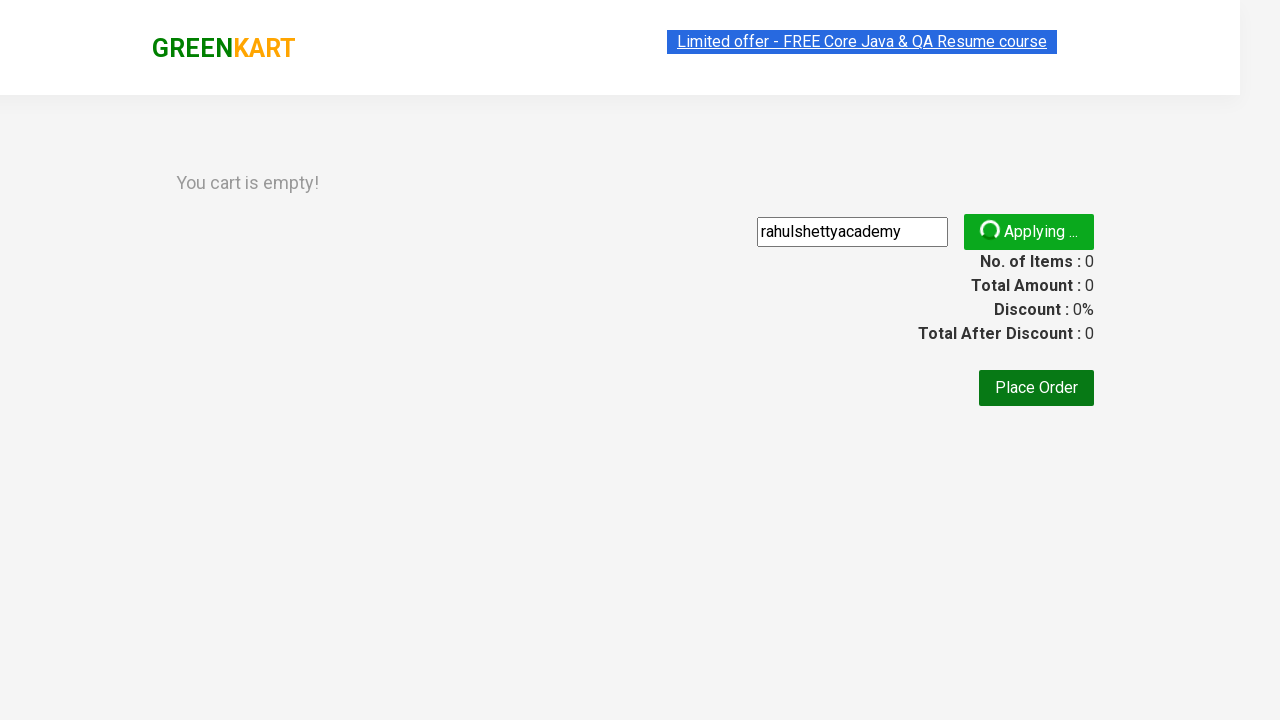

Promo info successfully appeared on the page
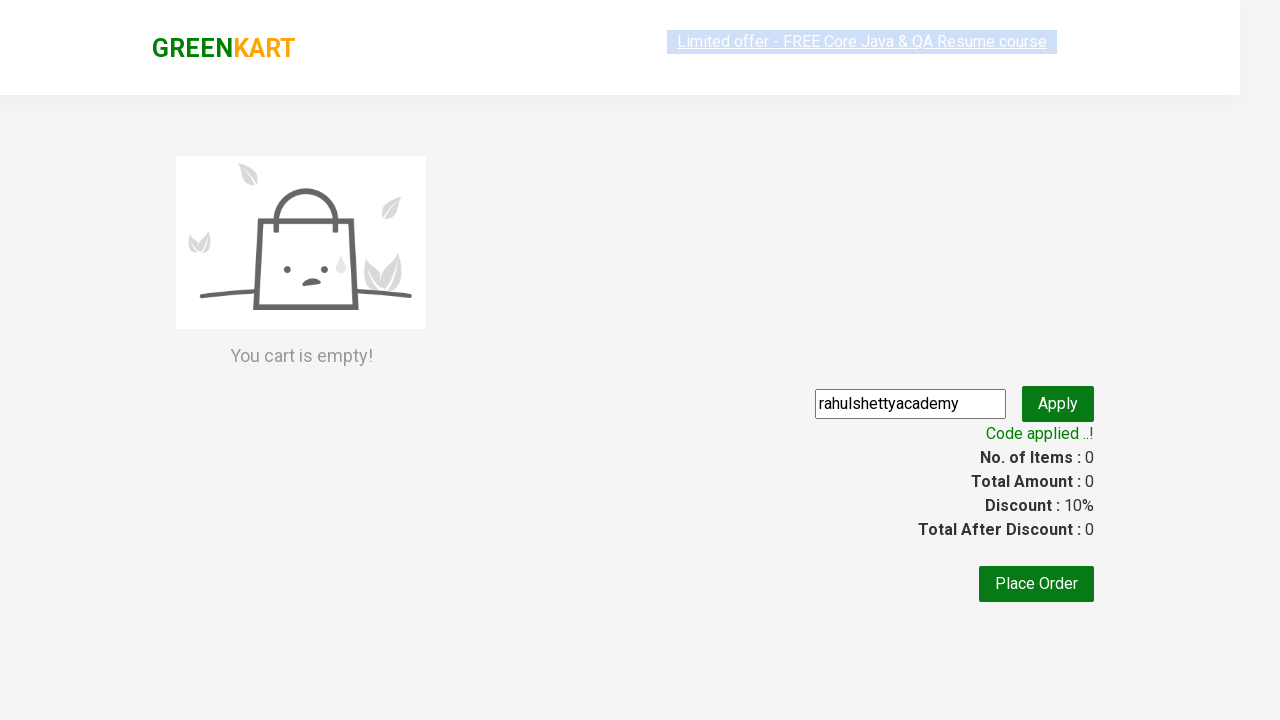

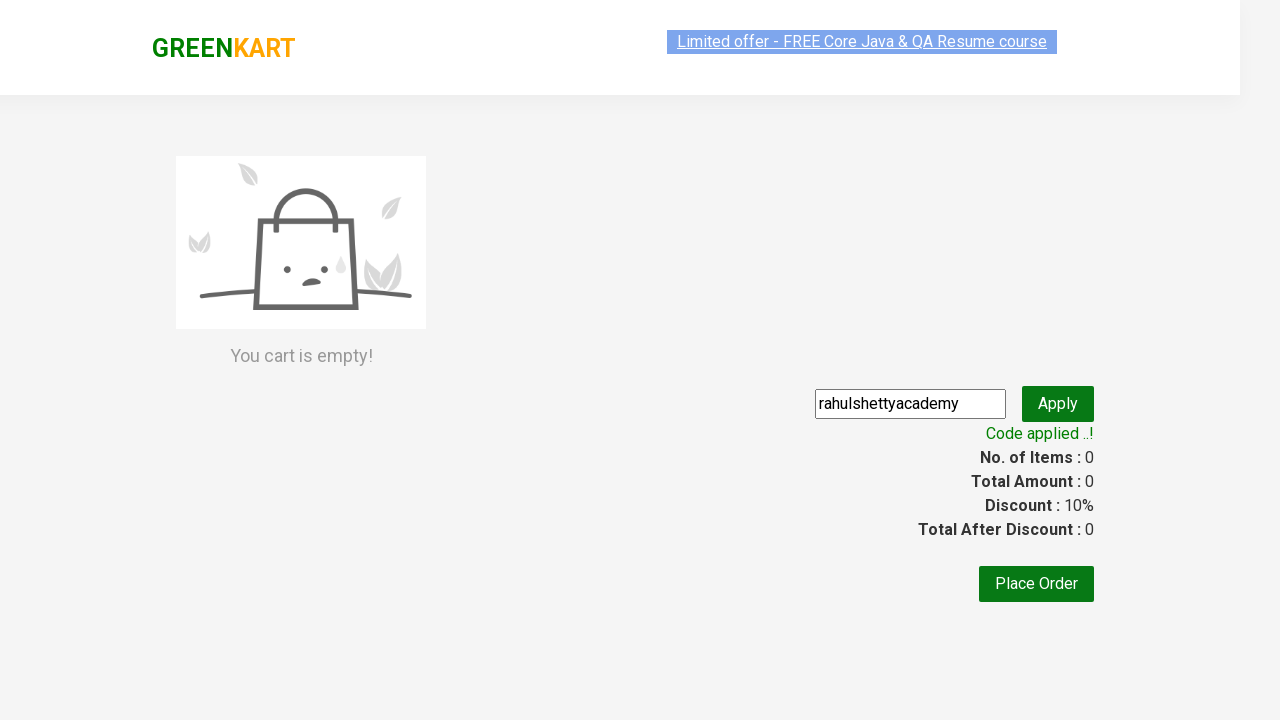